Tests office filtering by entering "Tbilisi" in the city filter and verifying only Tbilisi offices are shown

Starting URL: https://www.inexi.ge/en

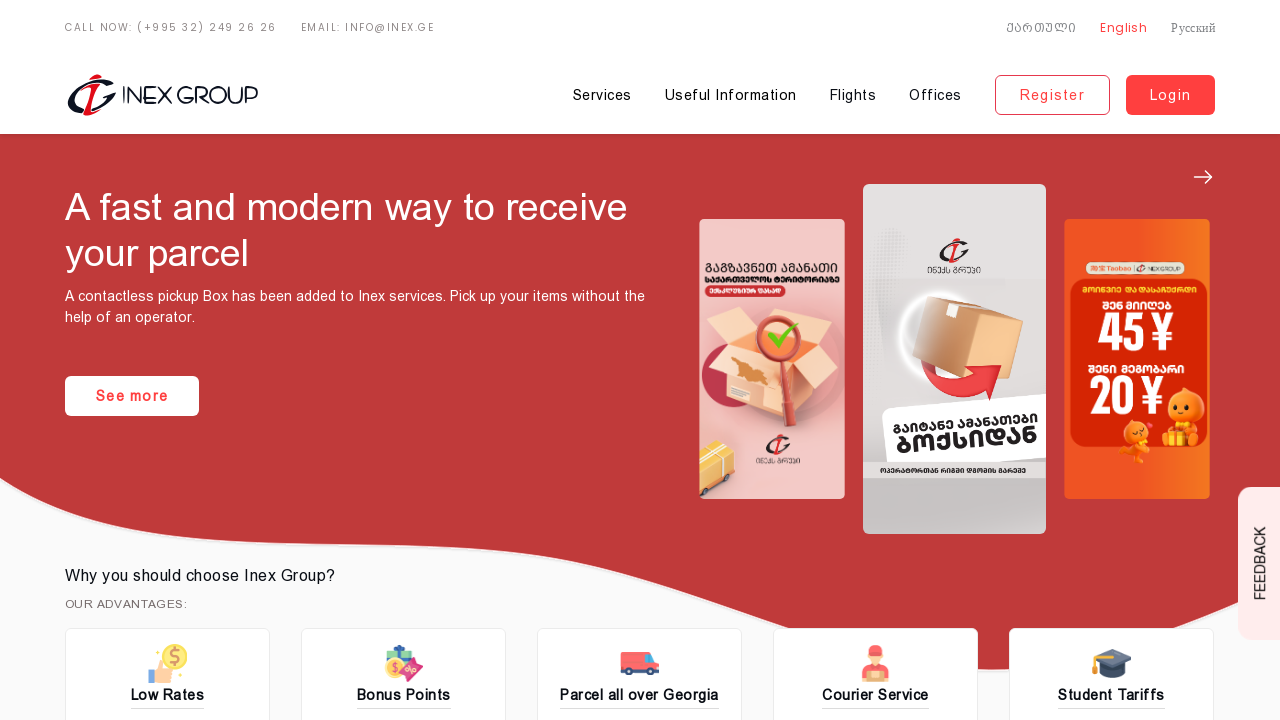

Waited for and located Offices navigation button
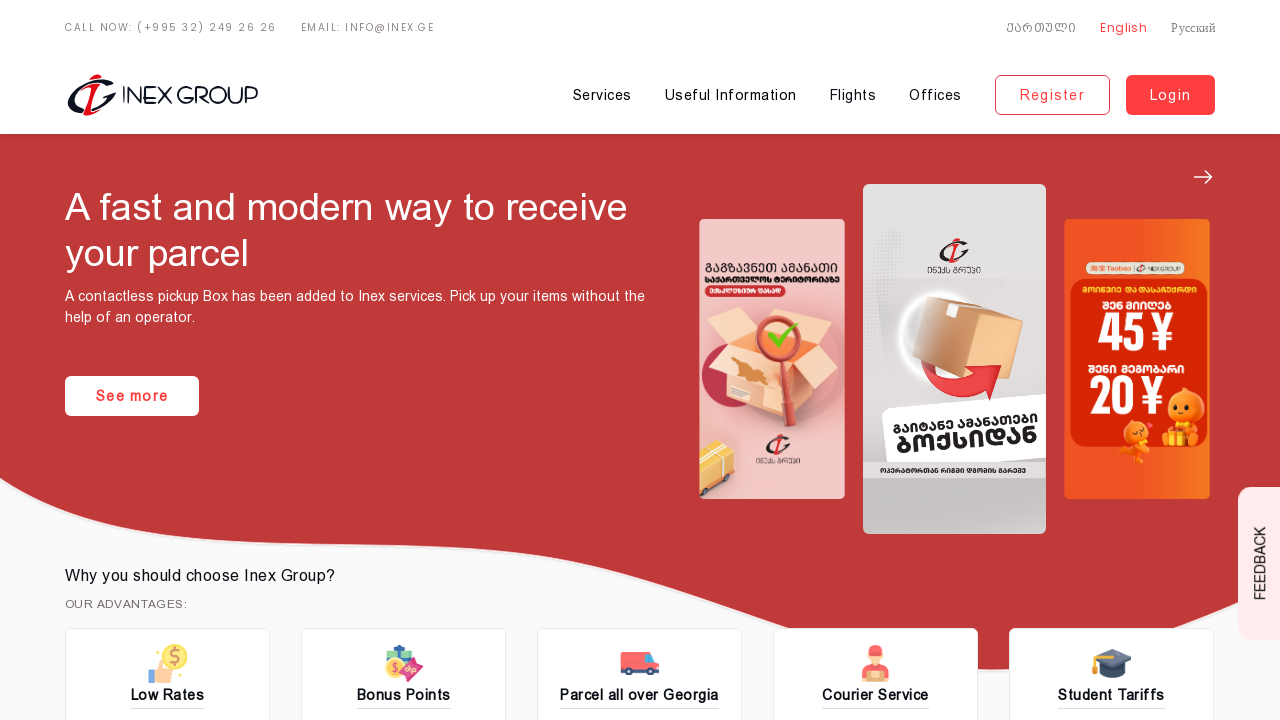

Clicked Offices navigation button
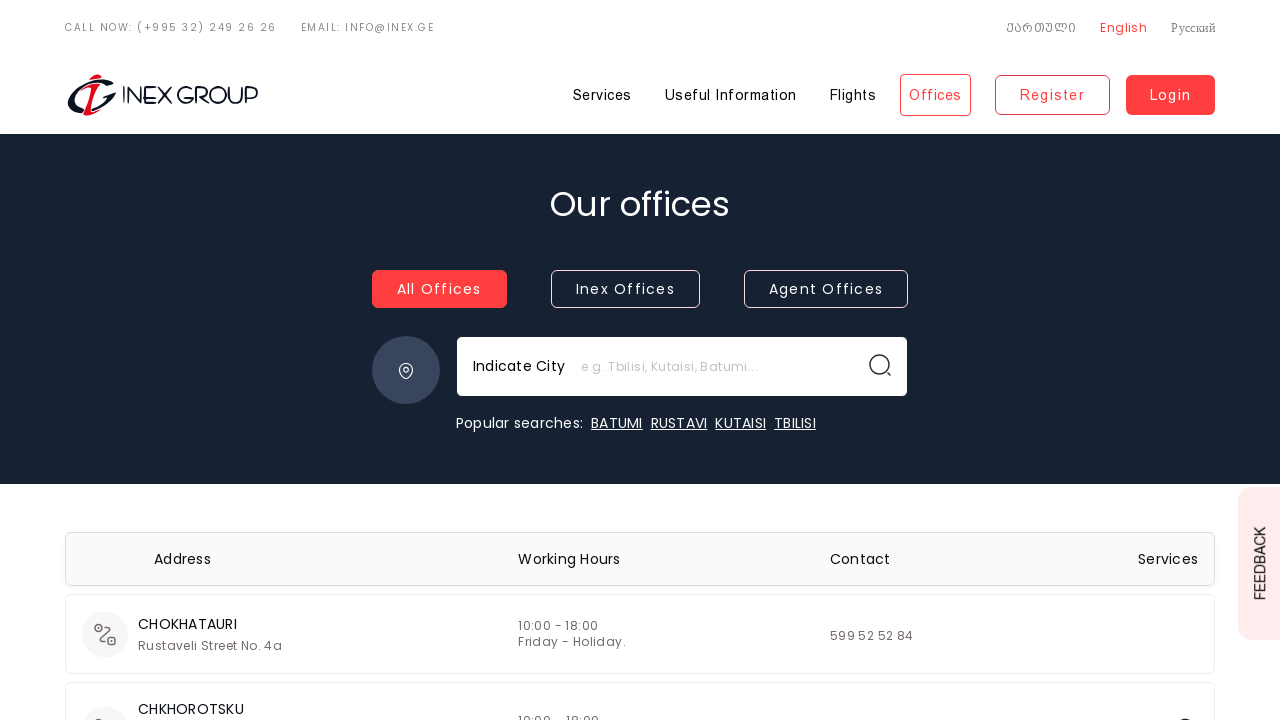

Navigated to offices page
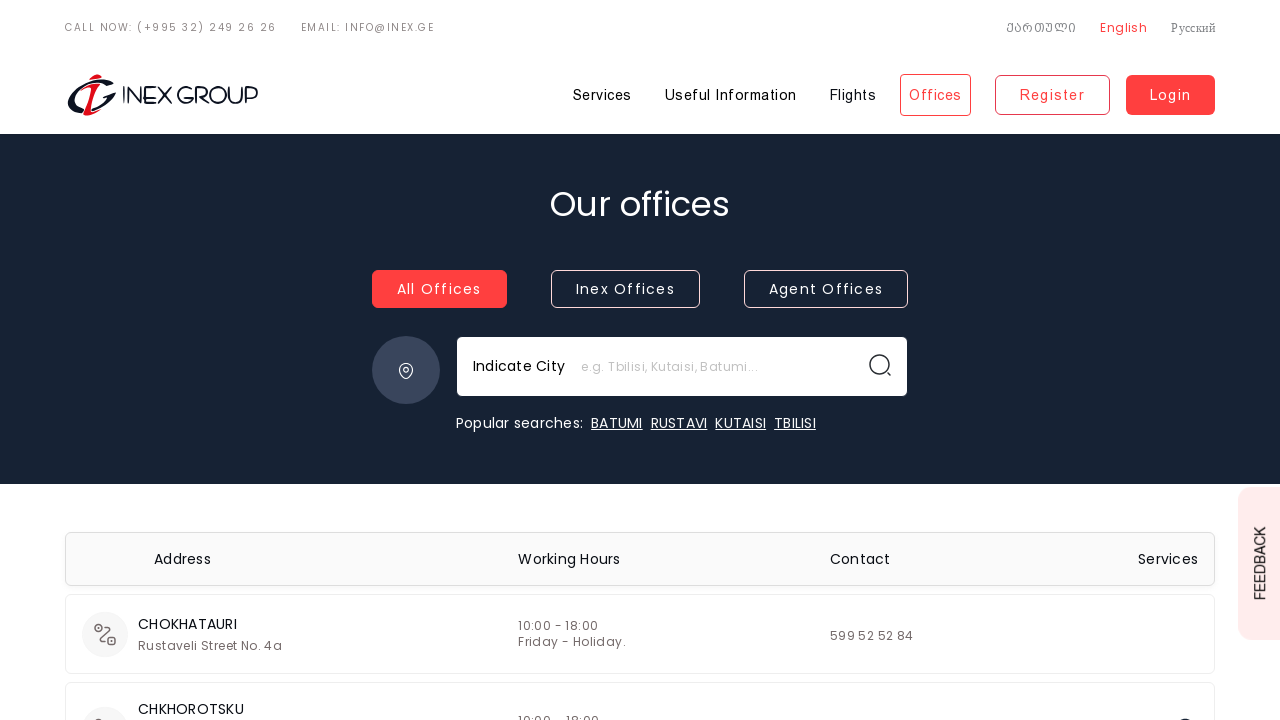

Located city input field
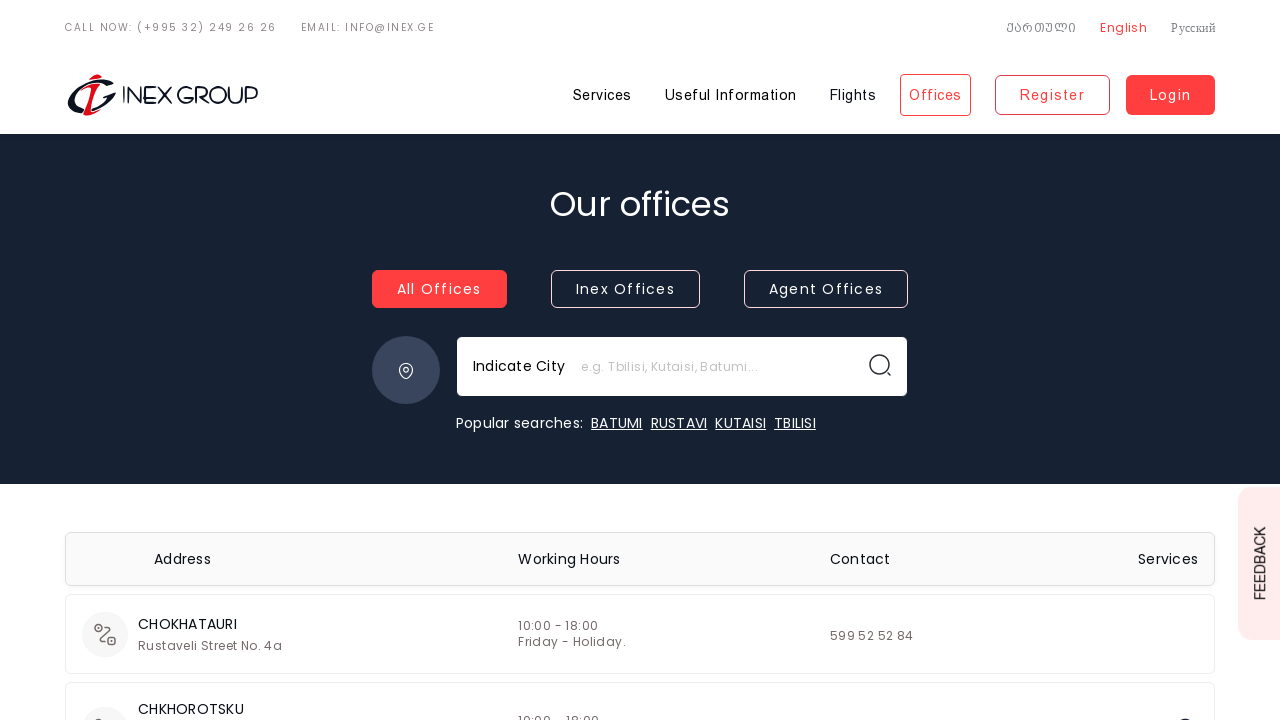

Filled city input field with 'Tbilisi'
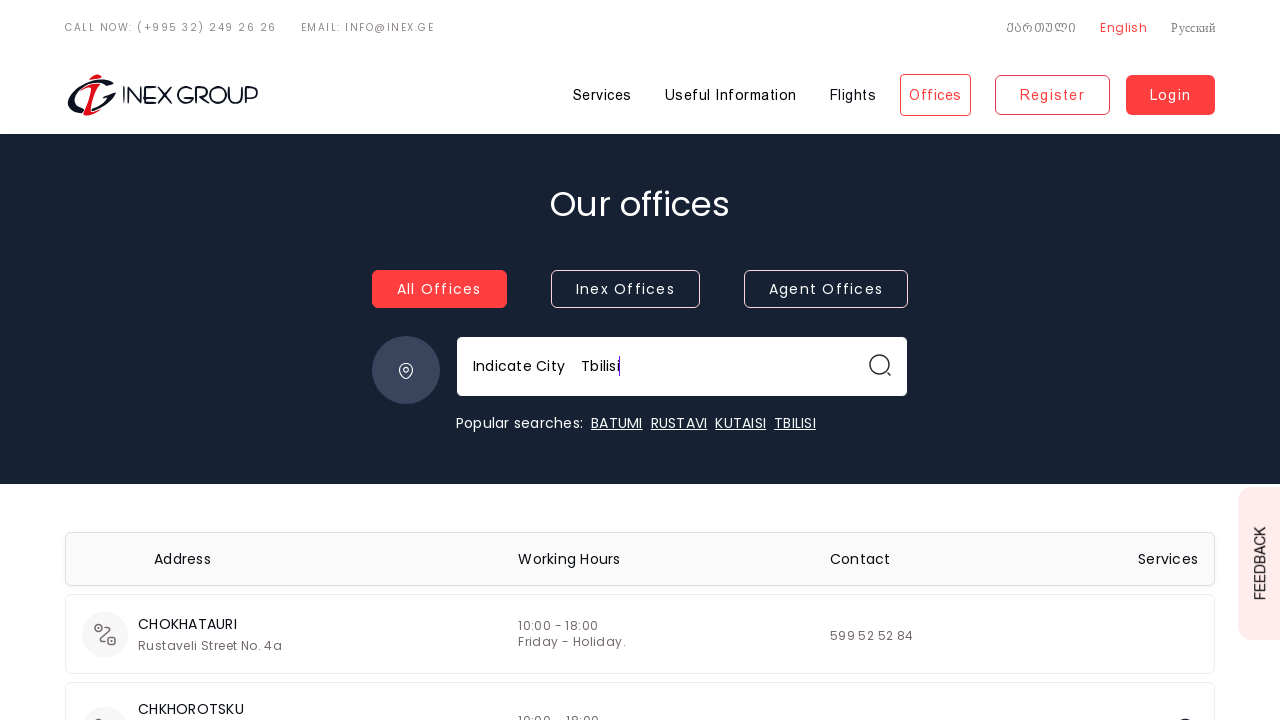

Located search button
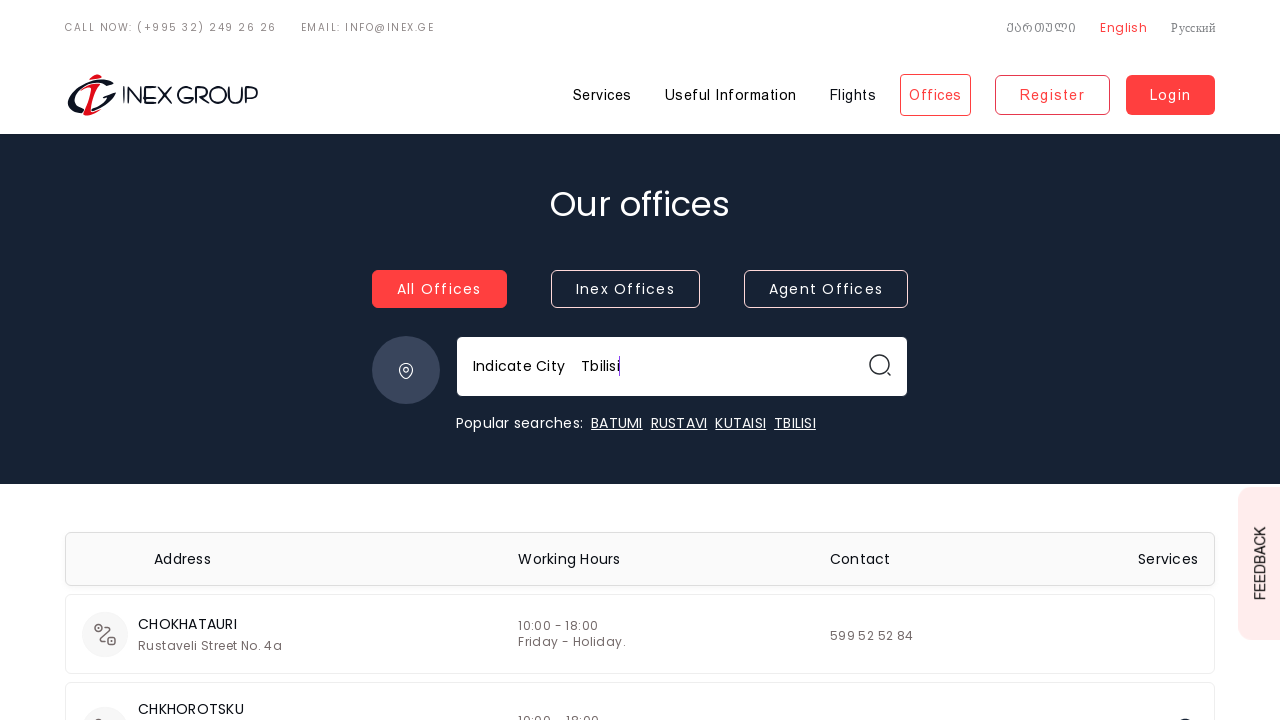

Clicked search button to filter offices by Tbilisi
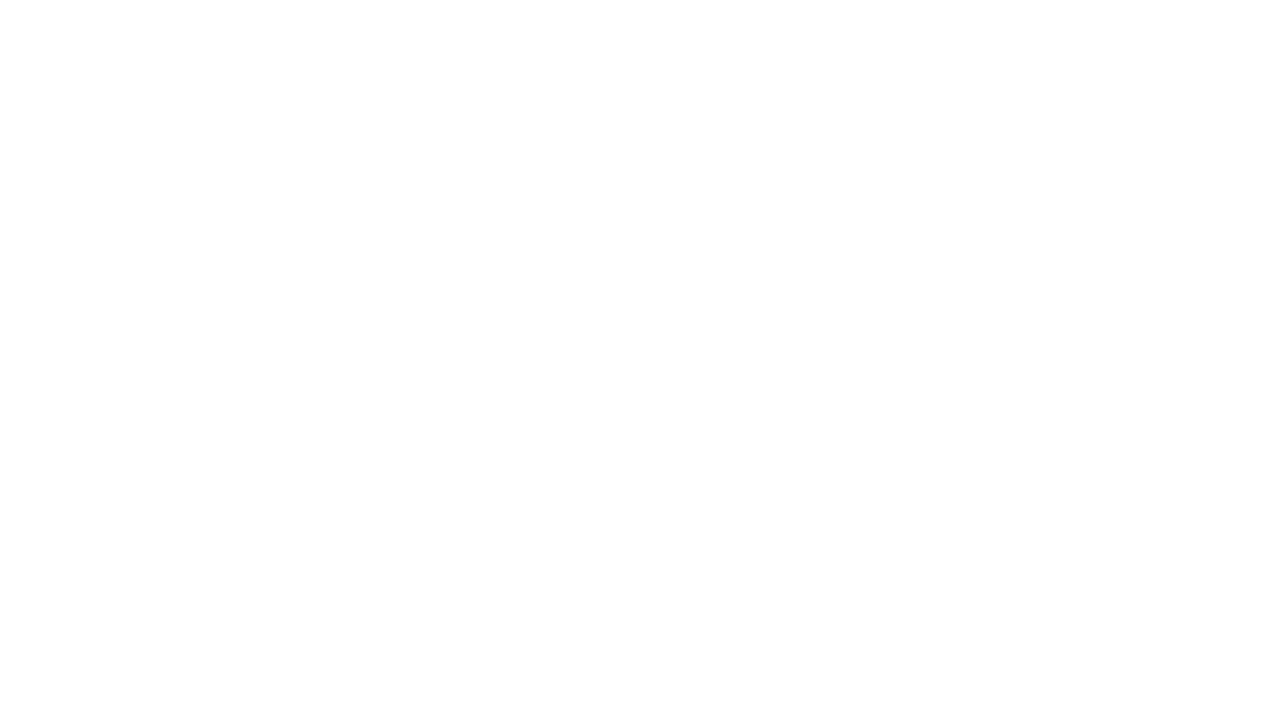

Filtered results loaded with city=Tbilisi parameter
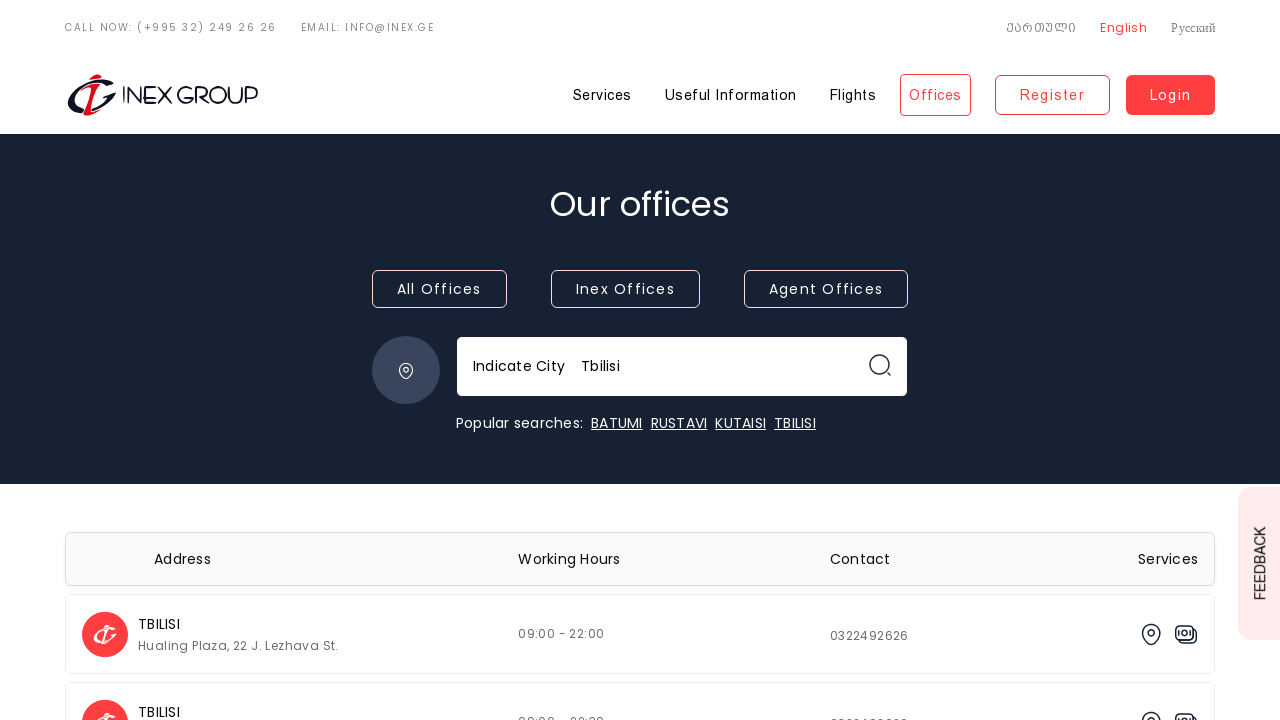

Retrieved all city labels from filtered results
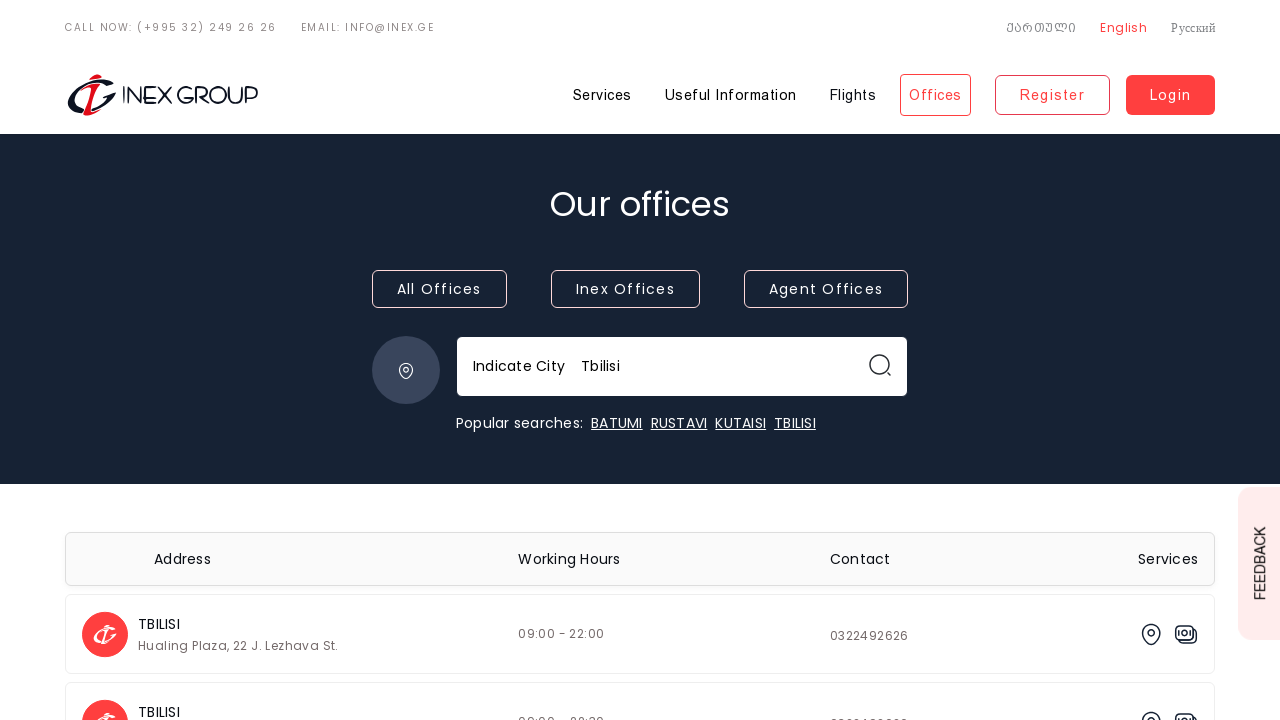

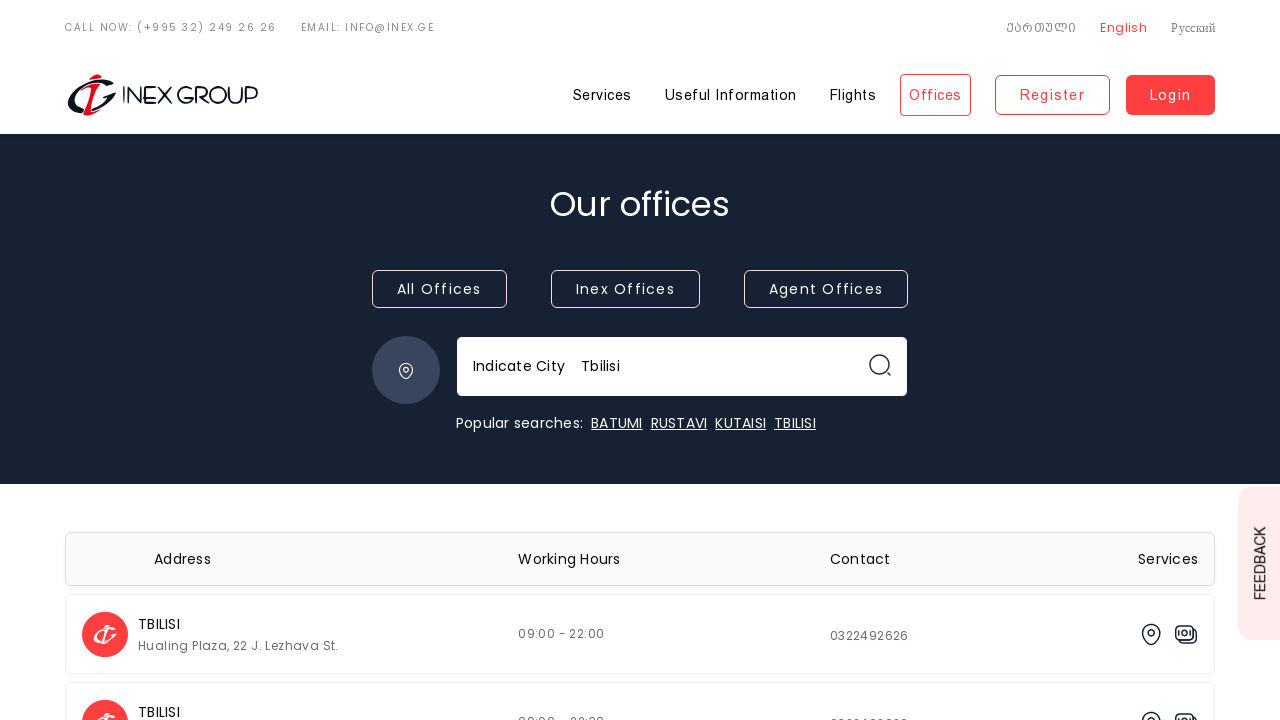